Tests navigation from the catalog page to the main page by clicking the Onliner logo

Starting URL: https://catalog.onliner.by

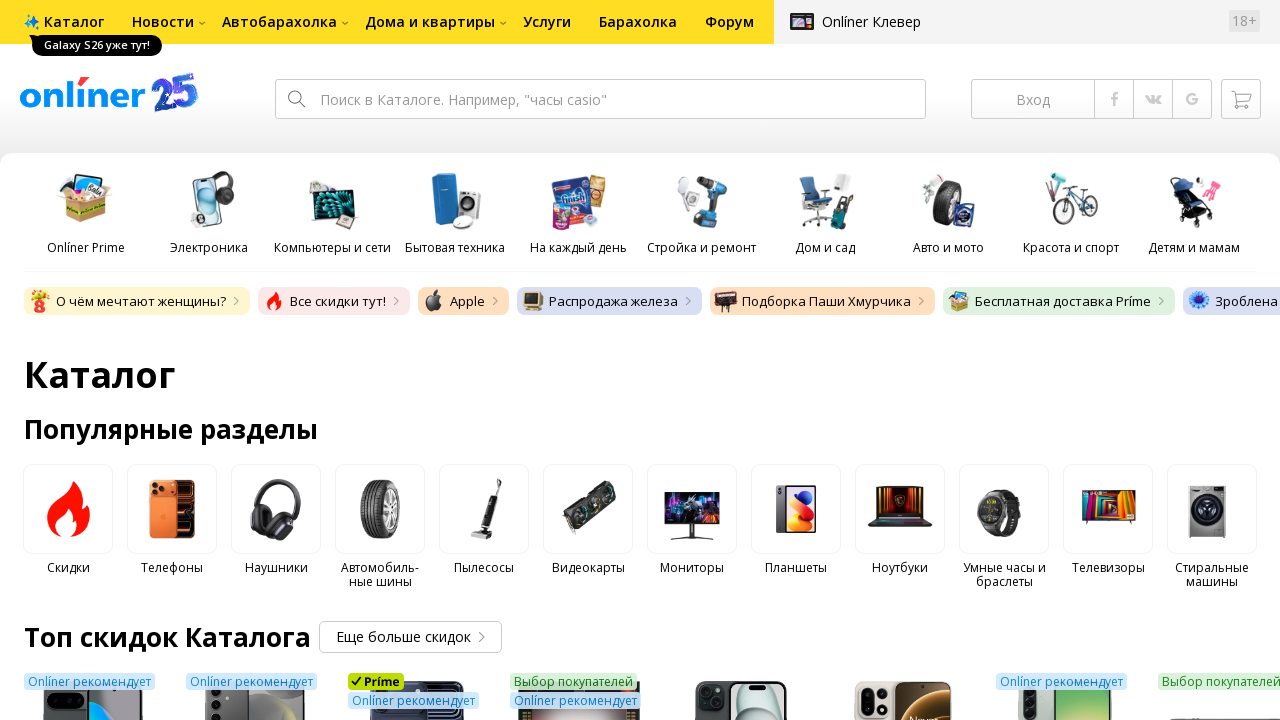

Clicked Onliner logo to navigate from catalog page to main page at (110, 92) on .onliner_logo
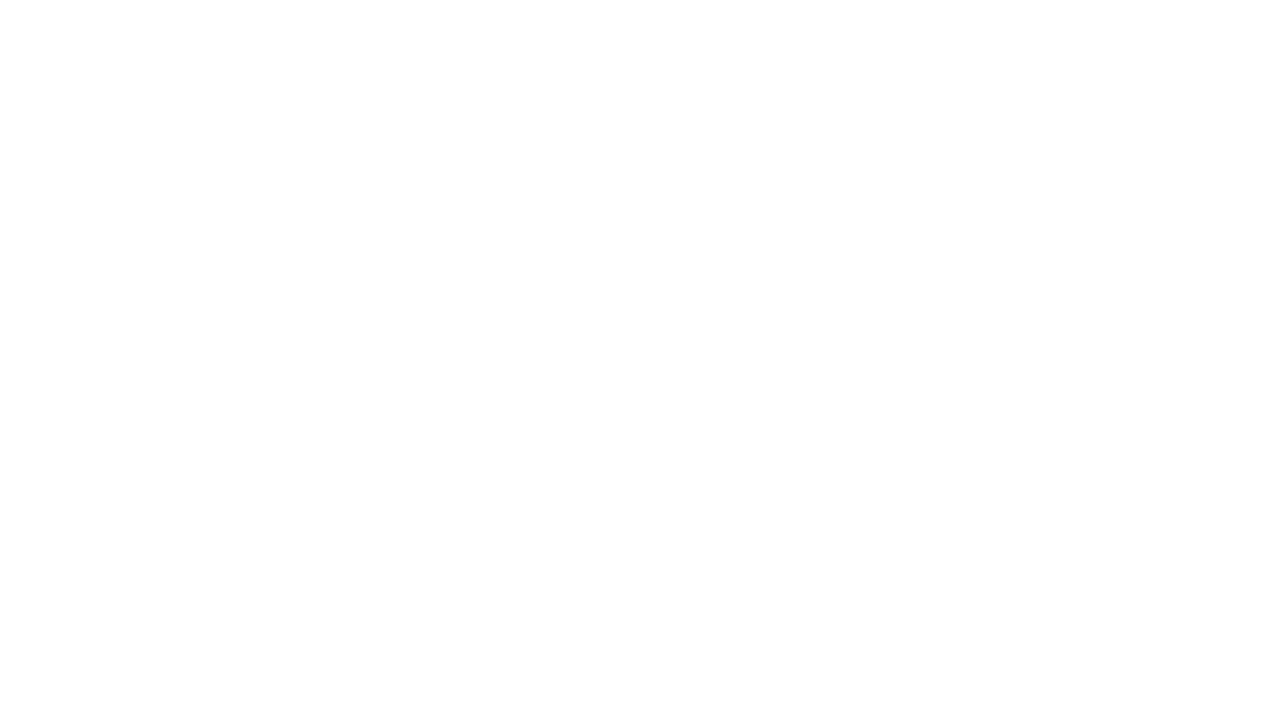

Main page loaded successfully (domcontentloaded state)
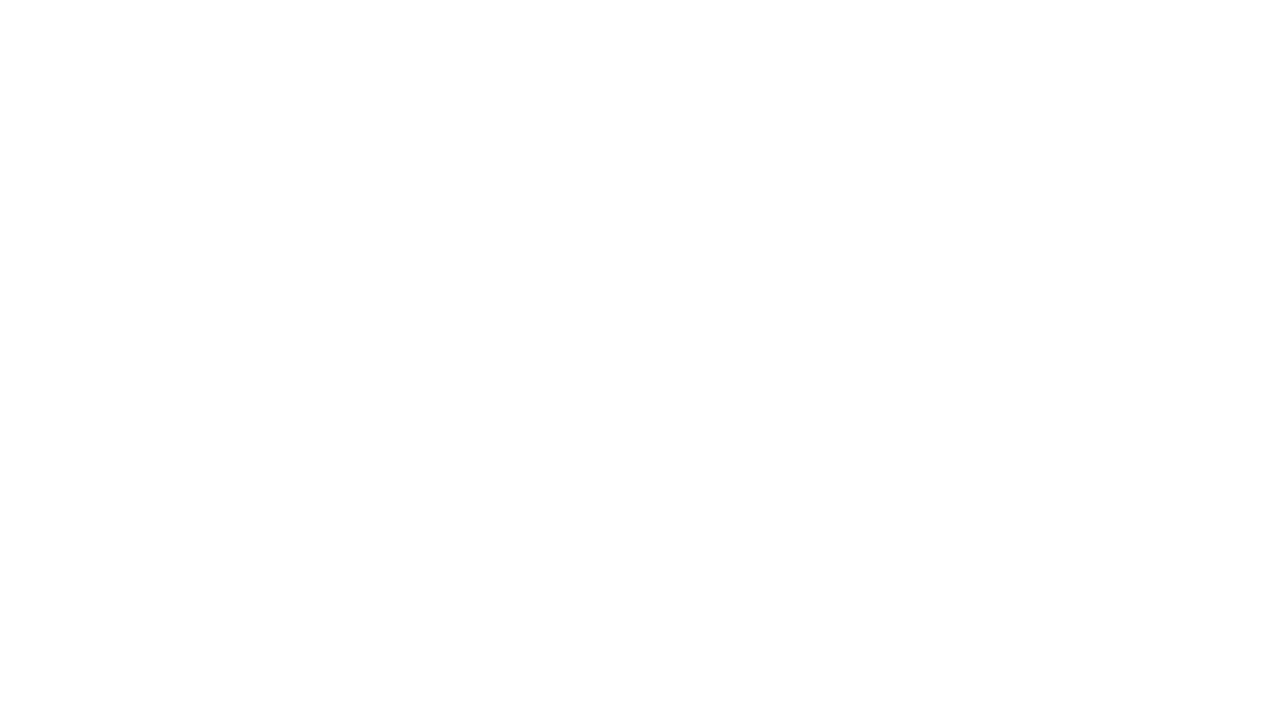

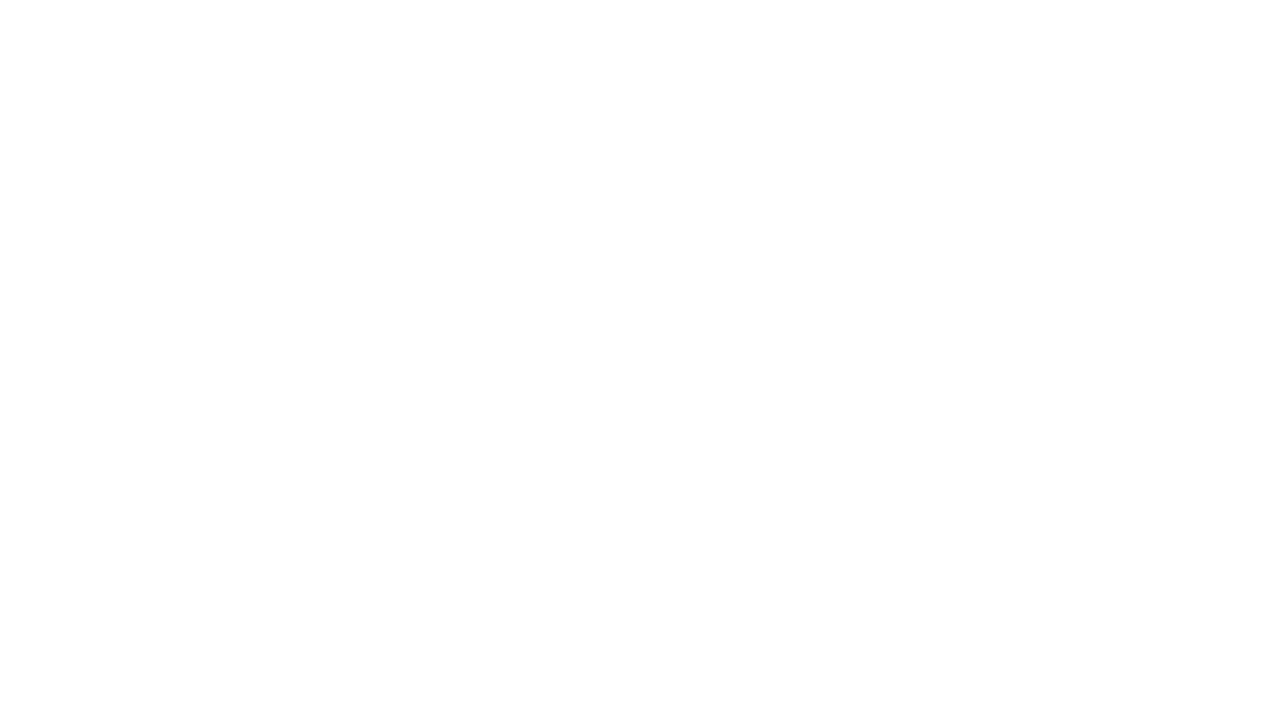